Tests scrolling functionality by scrolling the last paragraph element into view on a long page

Starting URL: https://bonigarcia.dev/selenium-webdriver-java/long-page.html

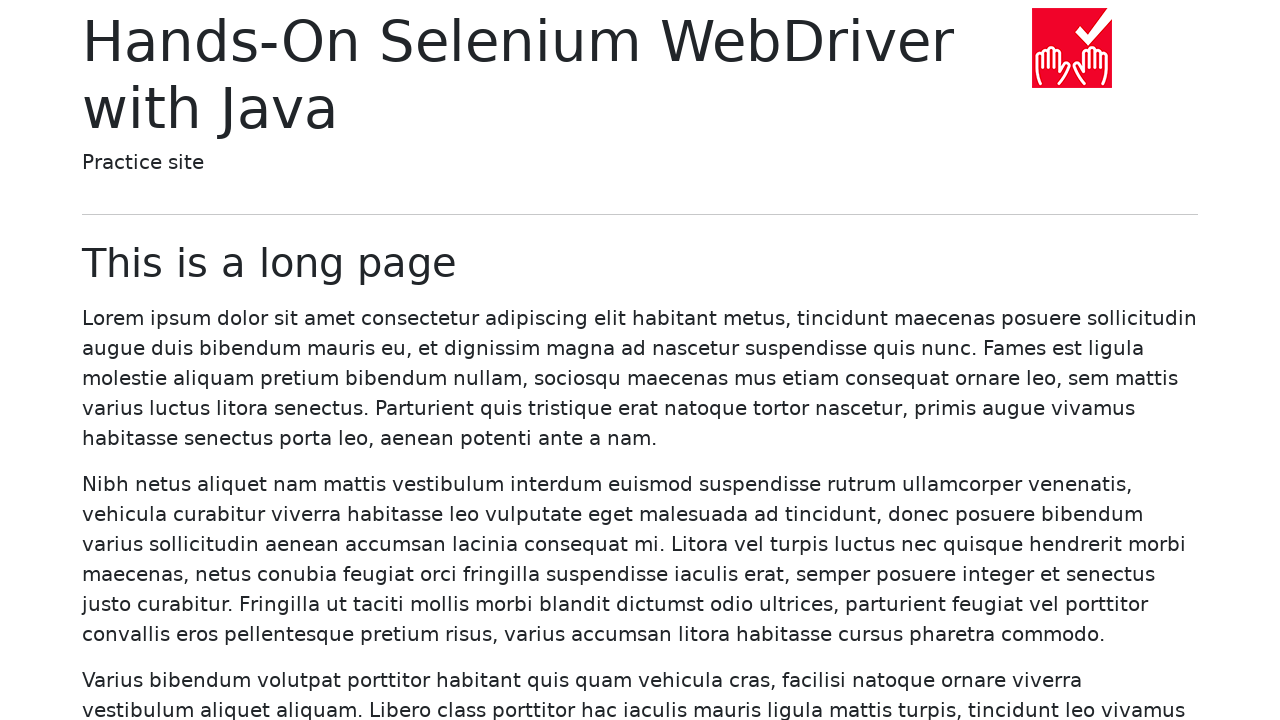

Located the last paragraph element on the page
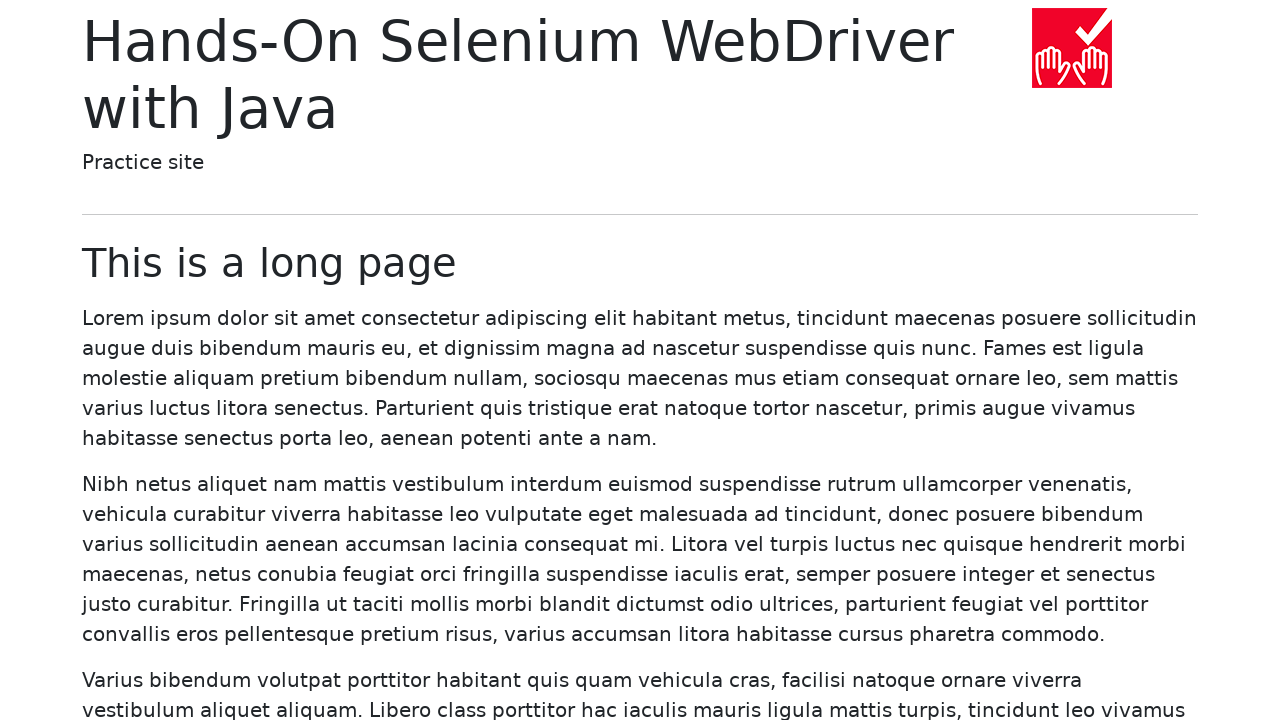

Scrolled the last paragraph element into view
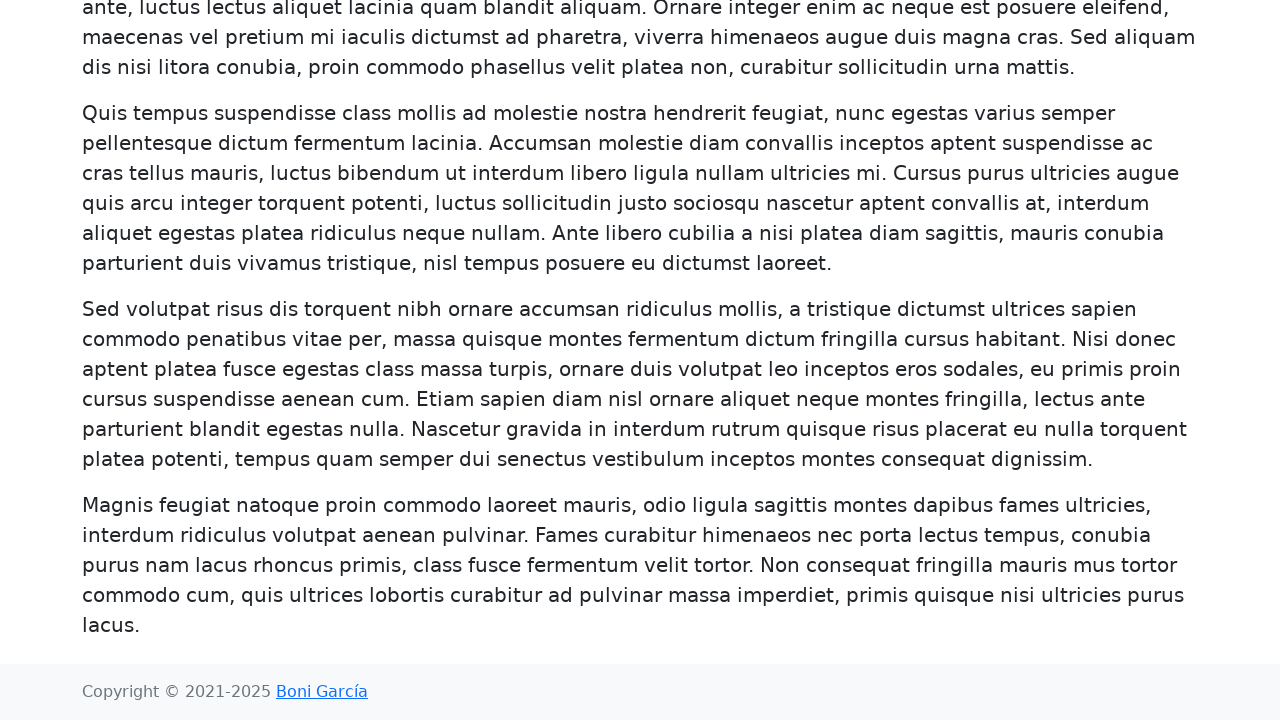

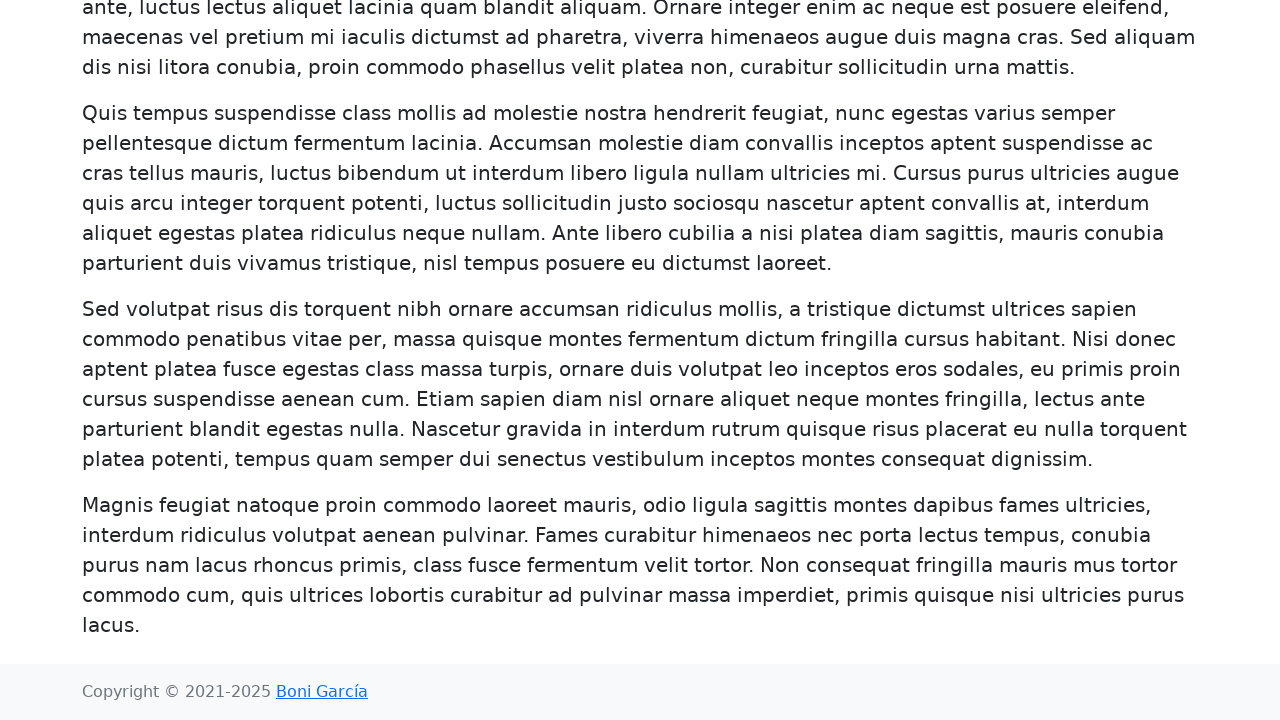